Tests the DeepAI chatbot by filling in a text rephrasing prompt in the chat textbox

Starting URL: https://deepai.org/

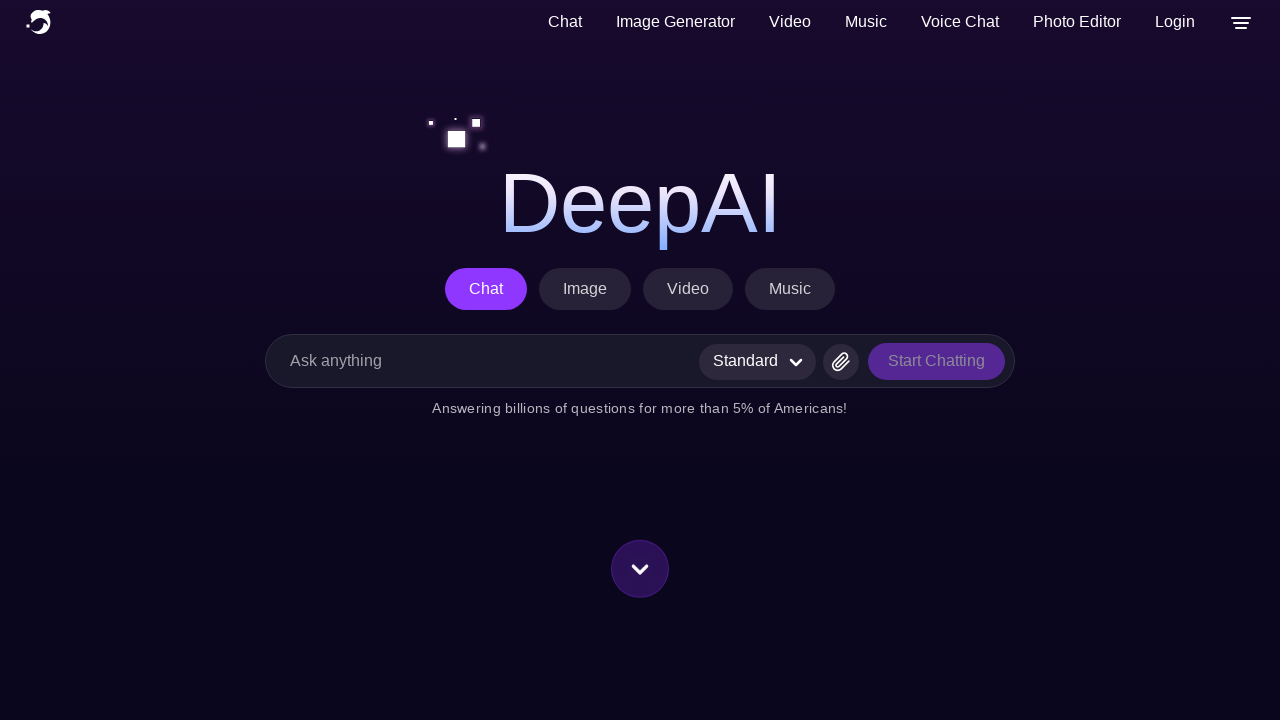

Navigated to DeepAI homepage
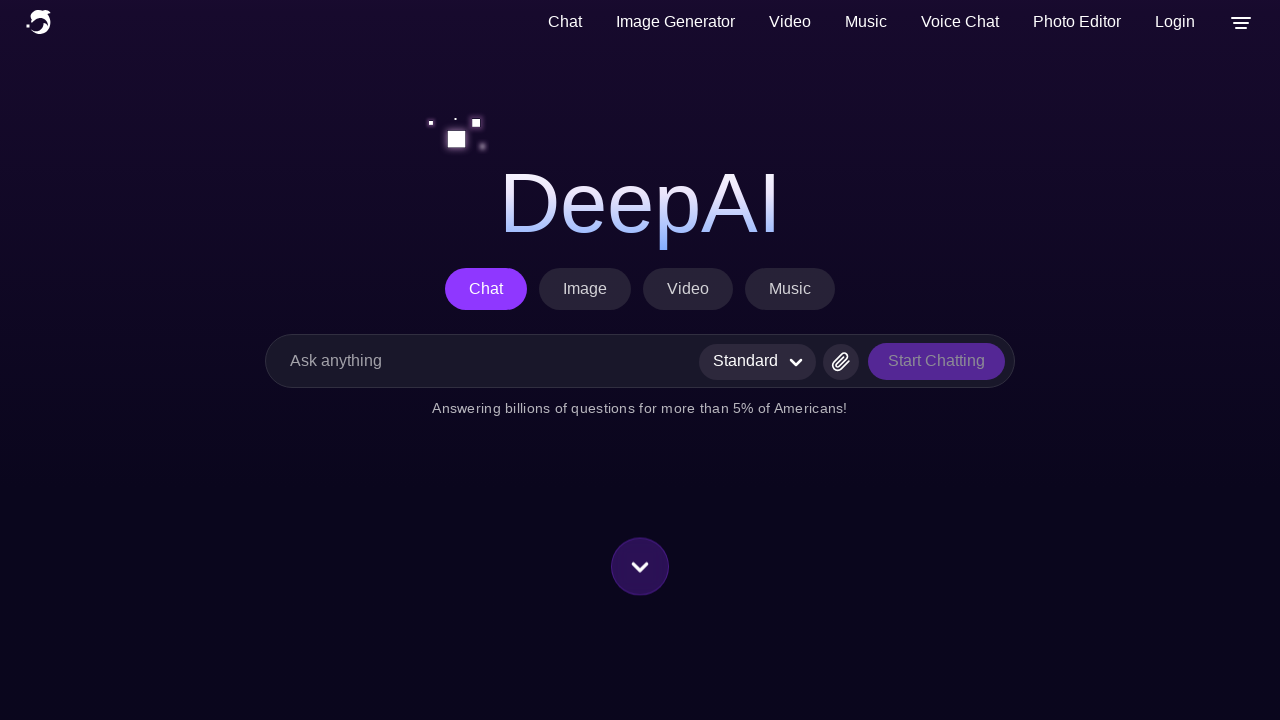

Filled chatbox with text rephrasing prompt on textarea.chatbox
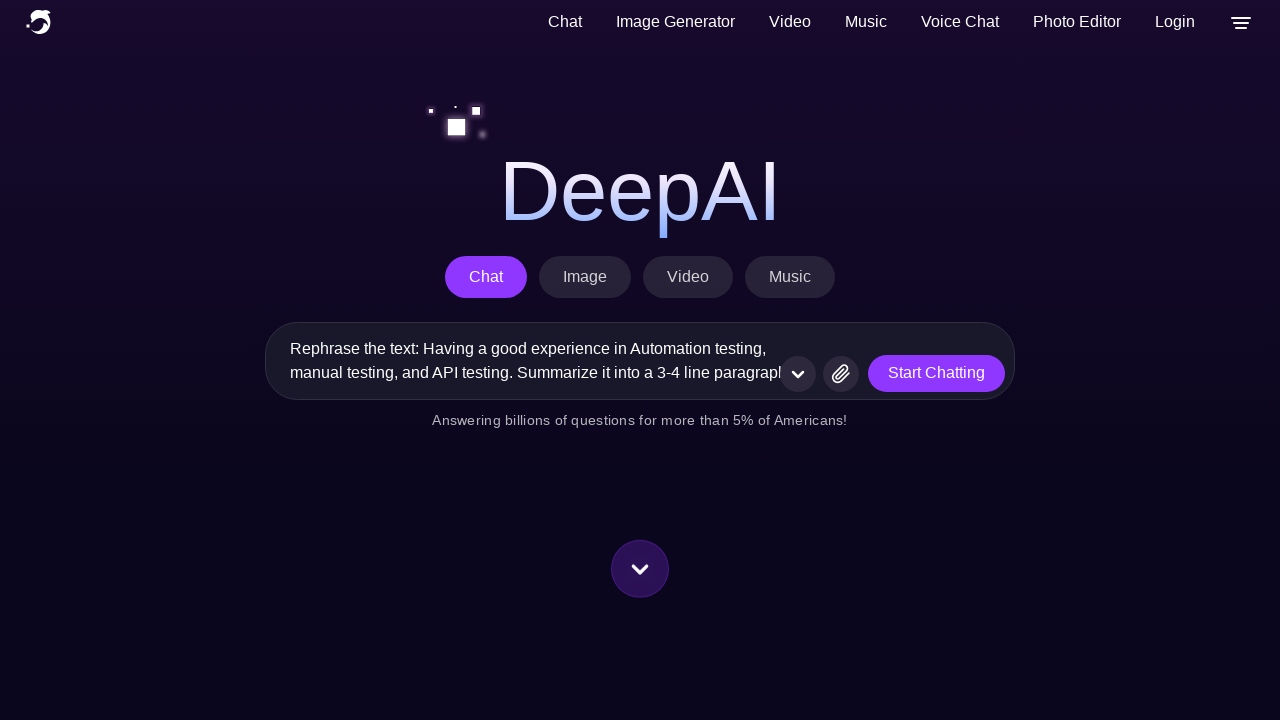

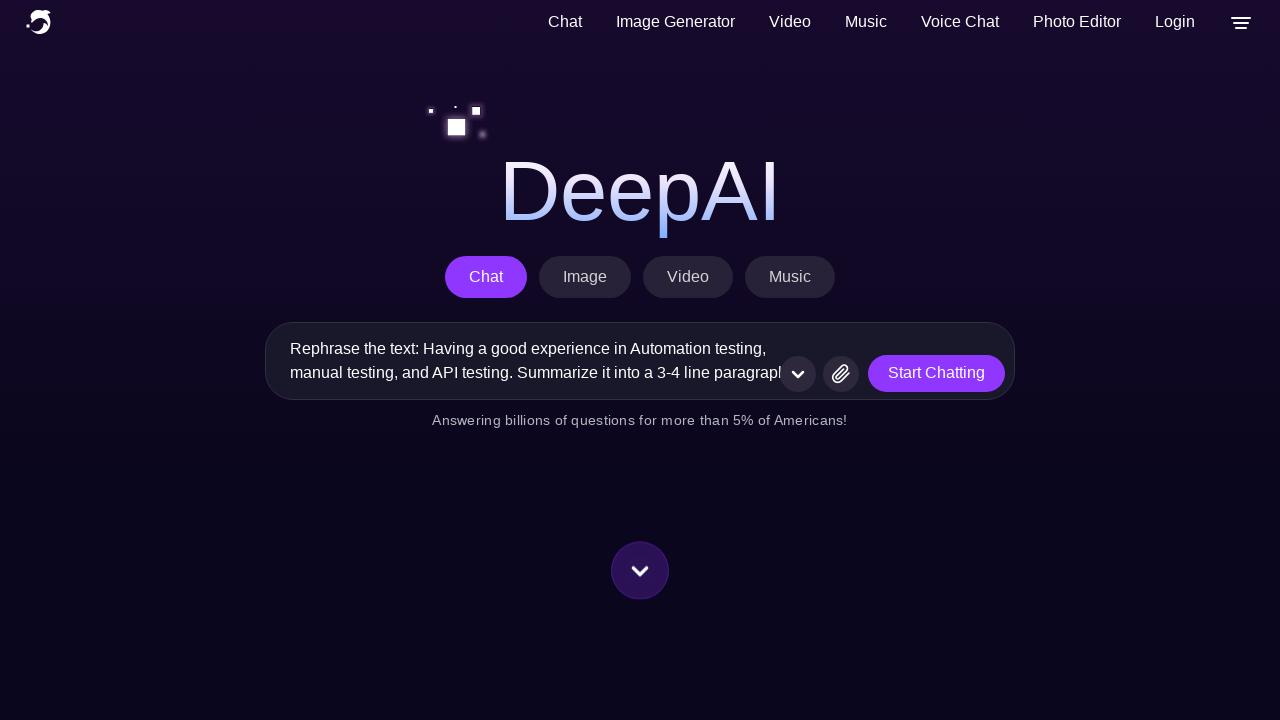